Tests date picker functionality by clearing the field and entering a new date via keyboard input

Starting URL: https://demoqa.com/date-picker

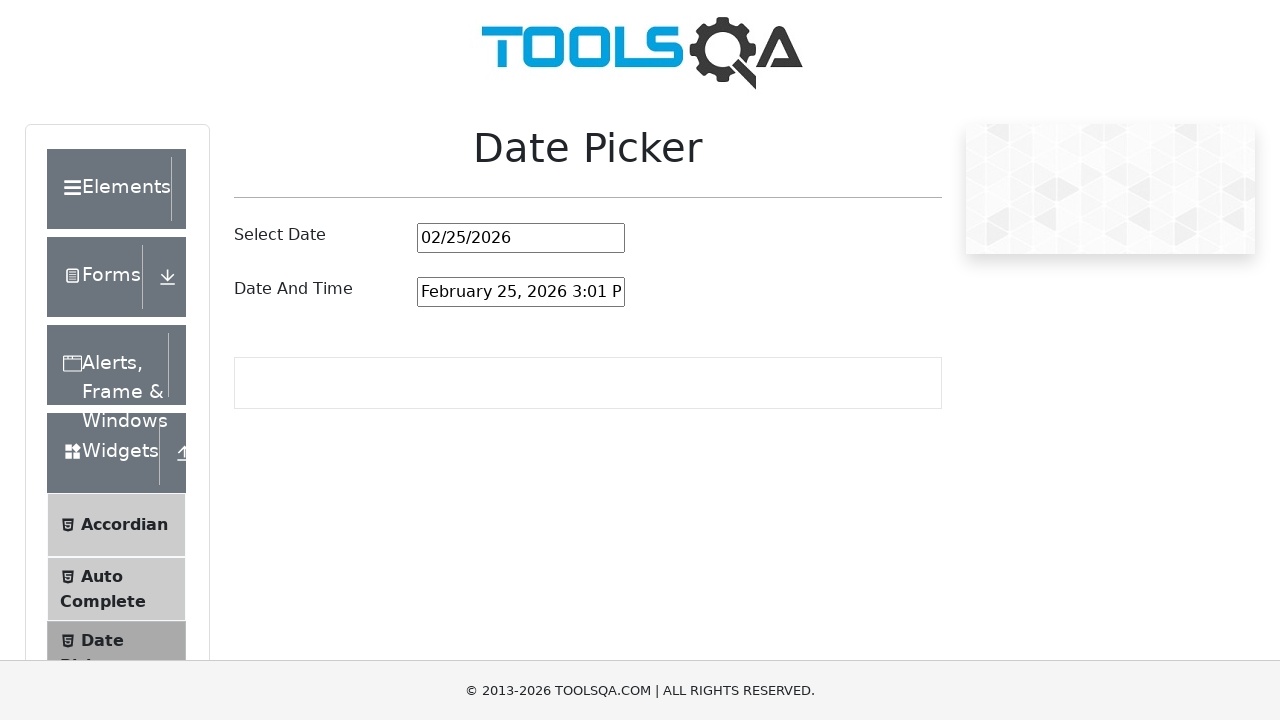

Selected all text in date picker field using Ctrl+A on #datePickerMonthYearInput
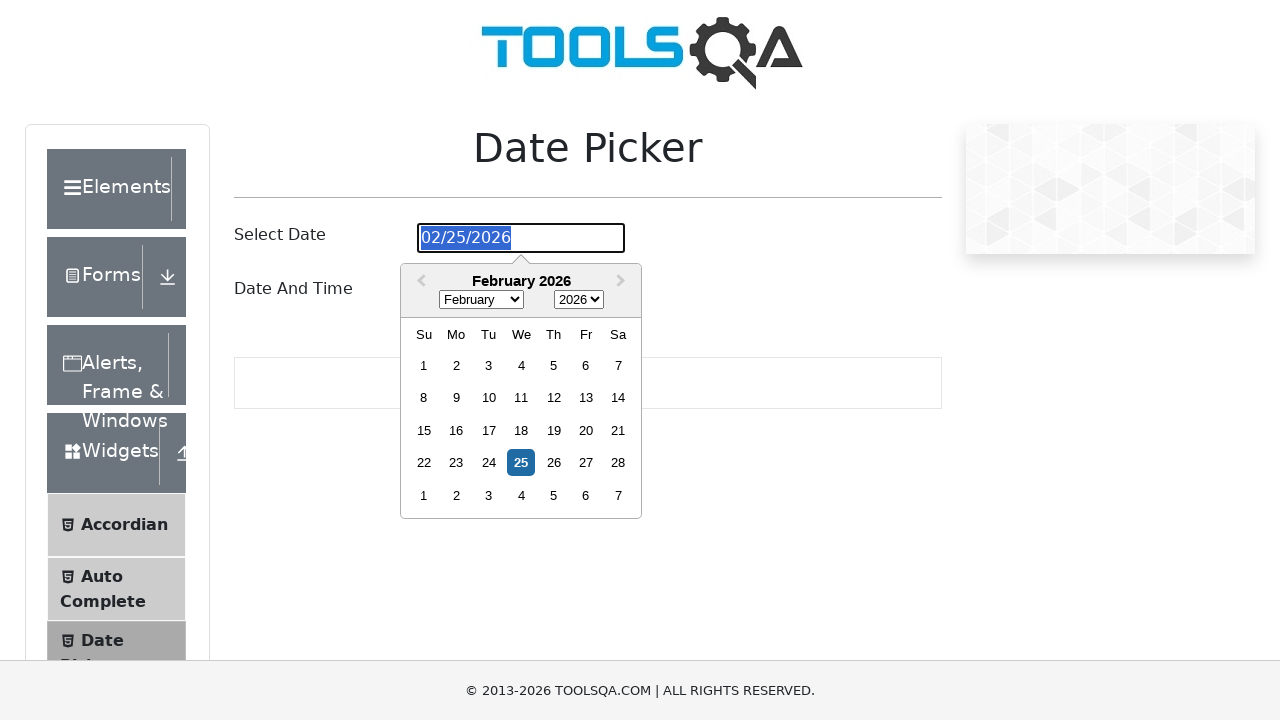

Entered date '12/08/1995' into date picker field on #datePickerMonthYearInput
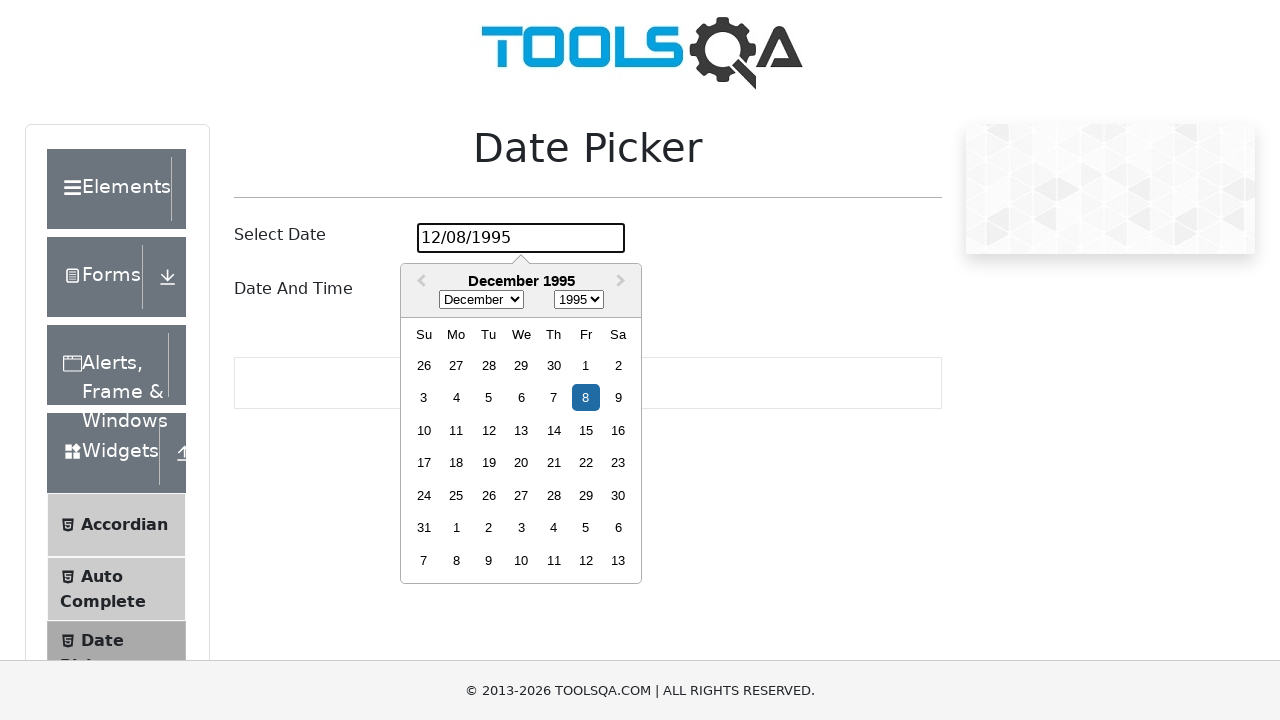

Pressed Enter to submit the selected date on #datePickerMonthYearInput
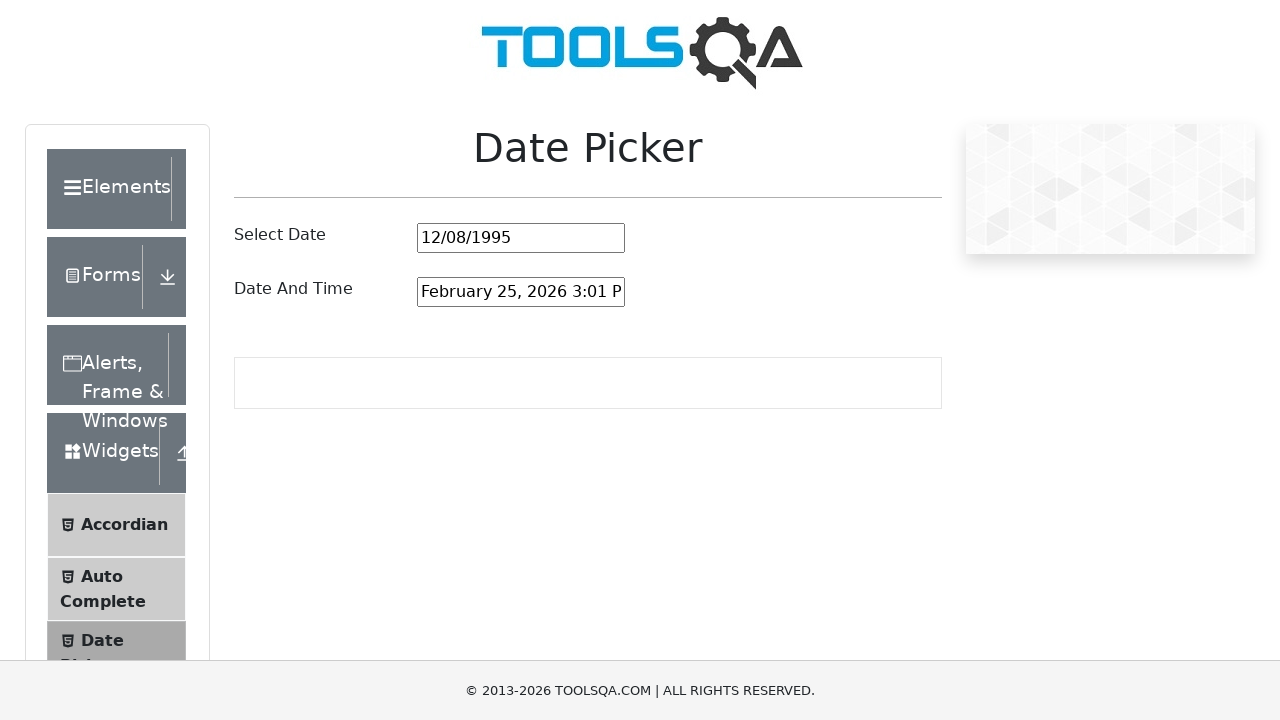

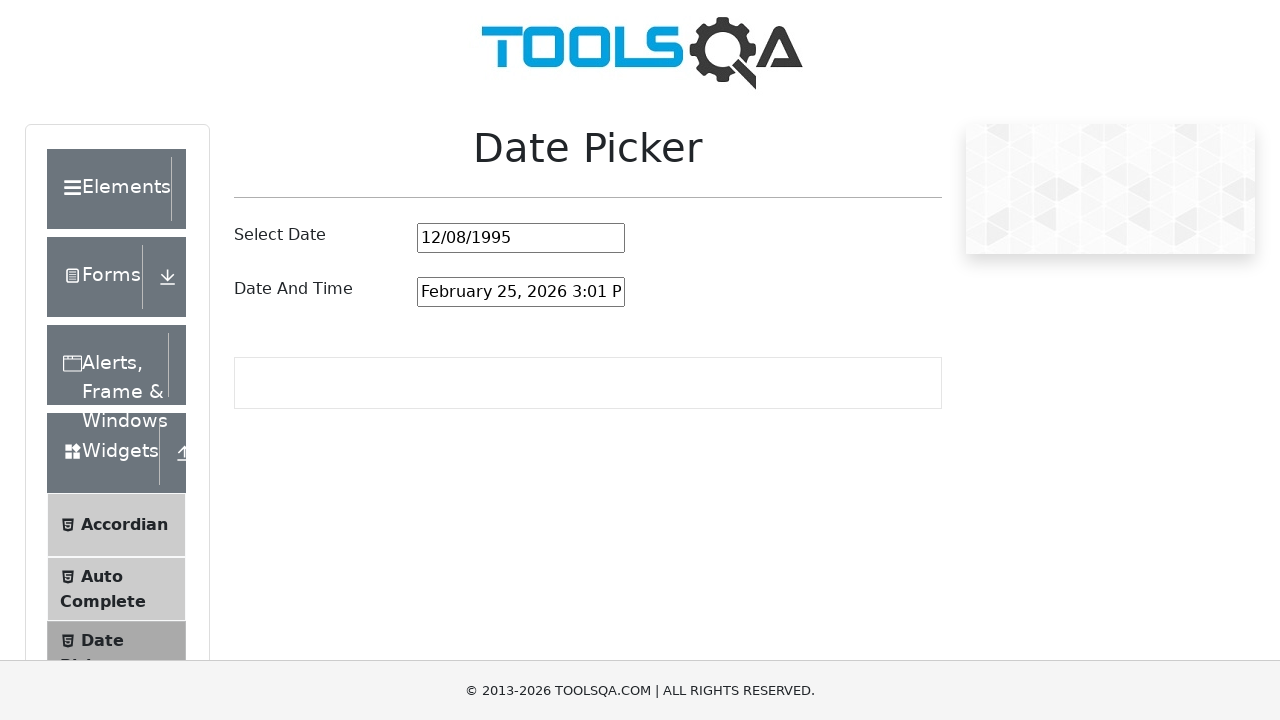